Tests dialog handling by clicking a confirm button that triggers a dialog, accepting it, then hovering over a mouse hover element.

Starting URL: https://rahulshettyacademy.com/AutomationPractice/

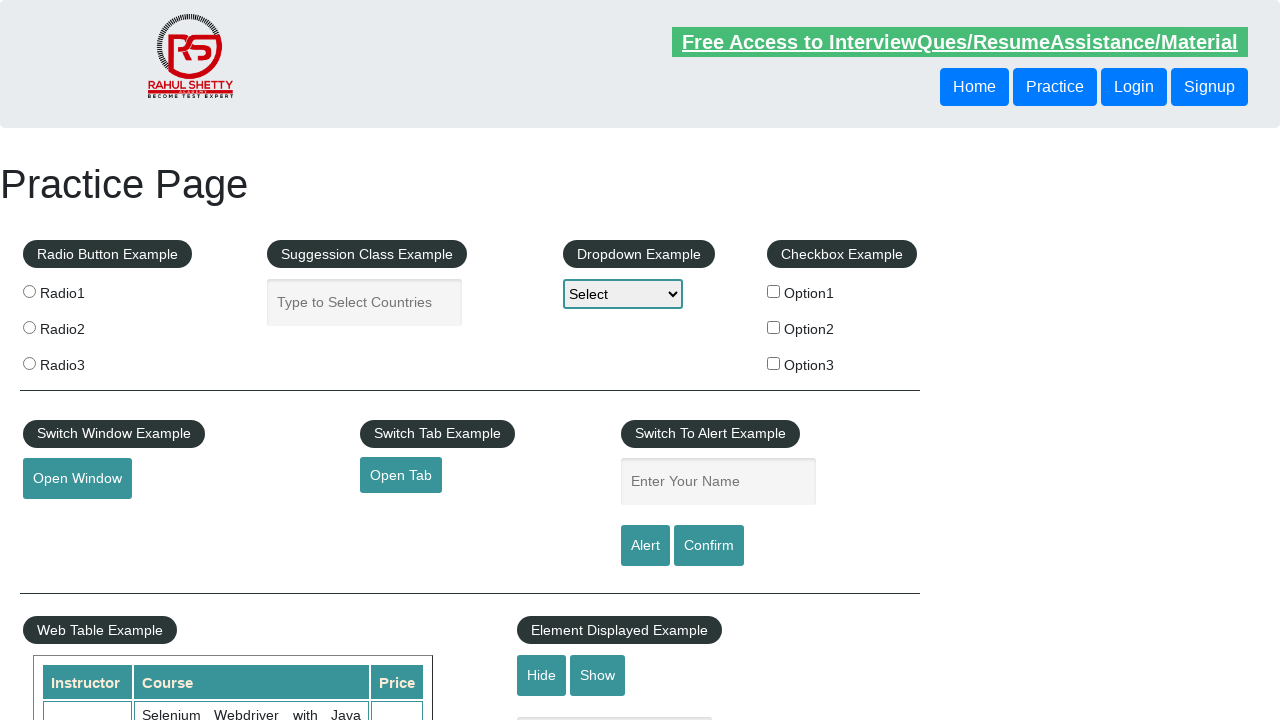

Set up dialog handler to accept all dialogs
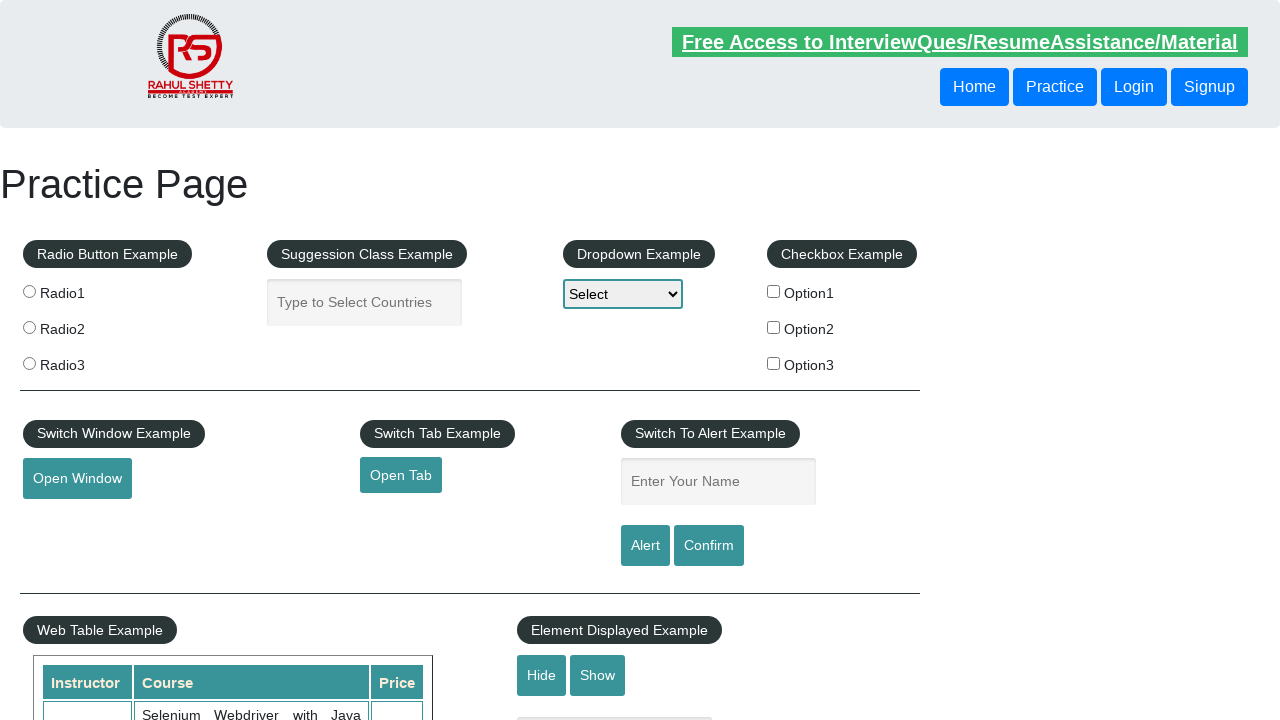

Located the confirm button element
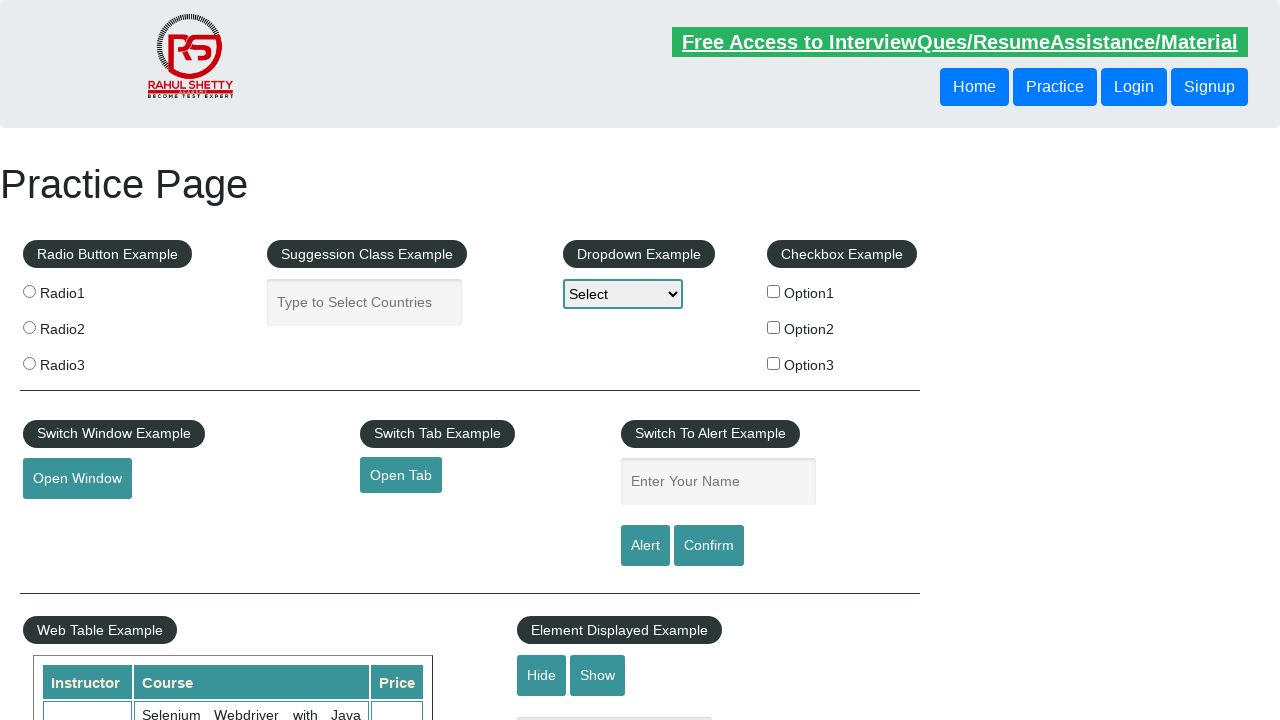

Clicked the confirm button to trigger dialog at (709, 546) on #confirmbtn
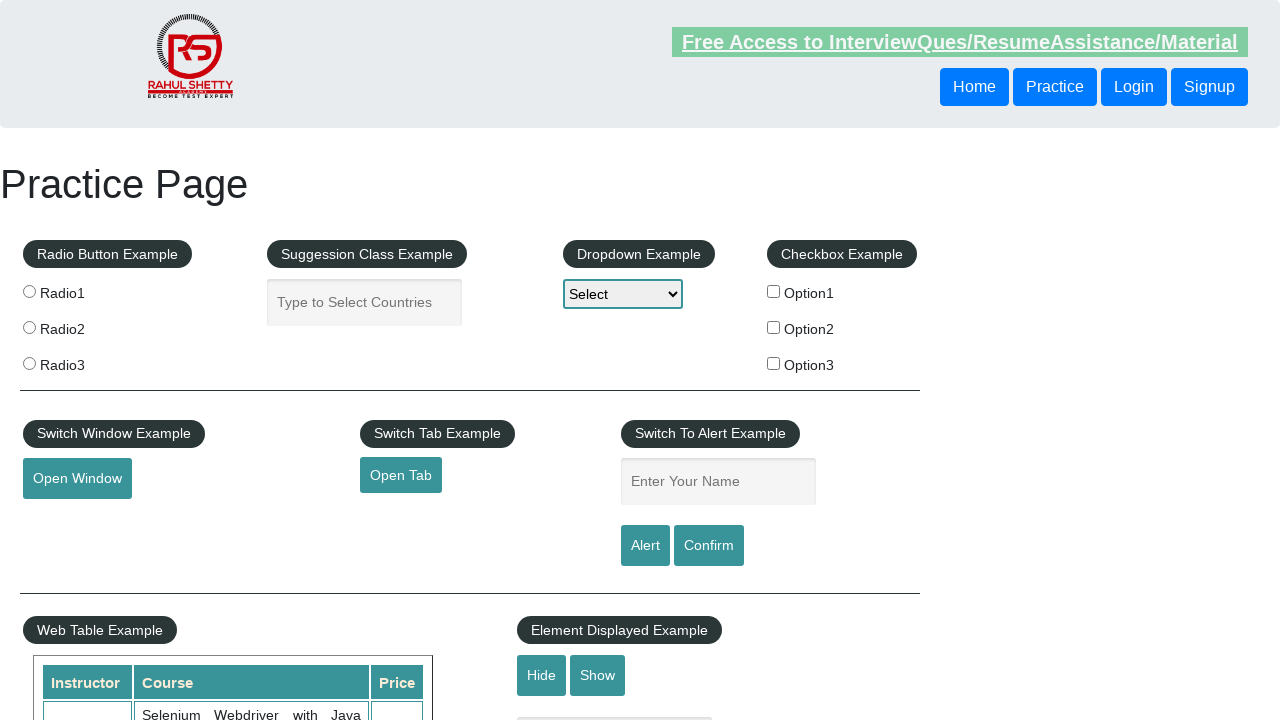

Located the mouse hover element
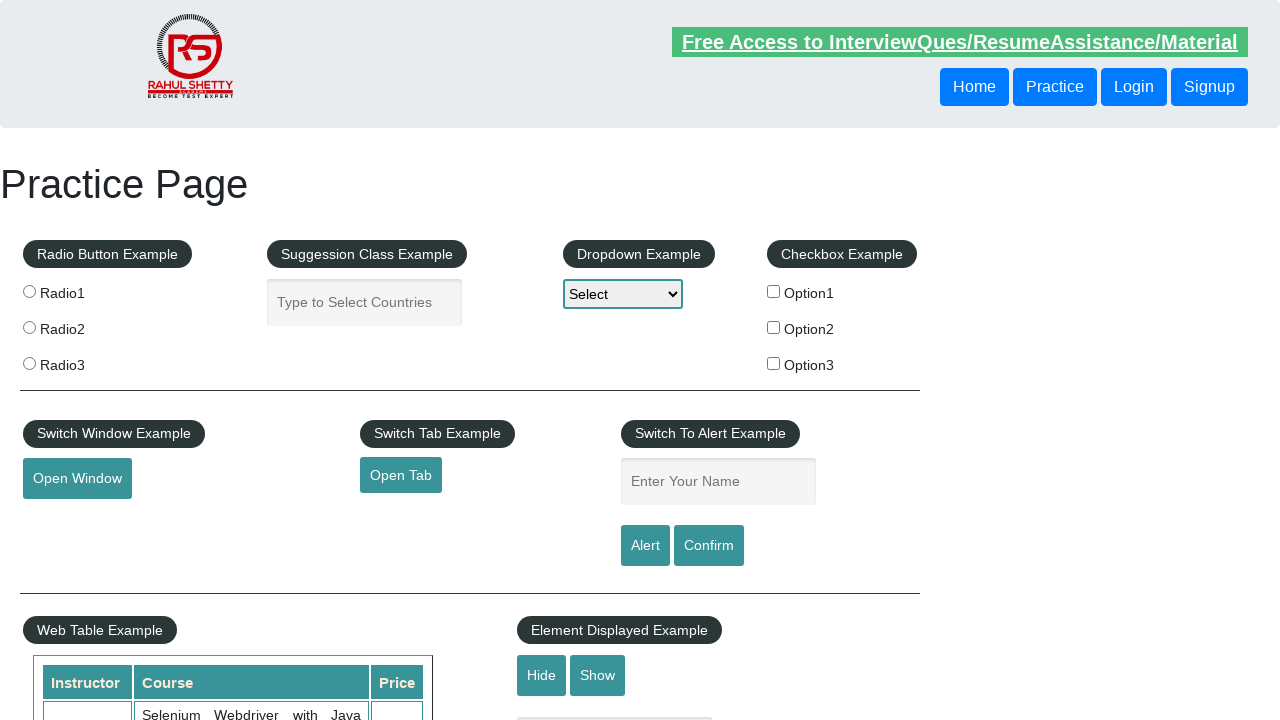

Hovered over the mouse hover element at (83, 361) on #mousehover
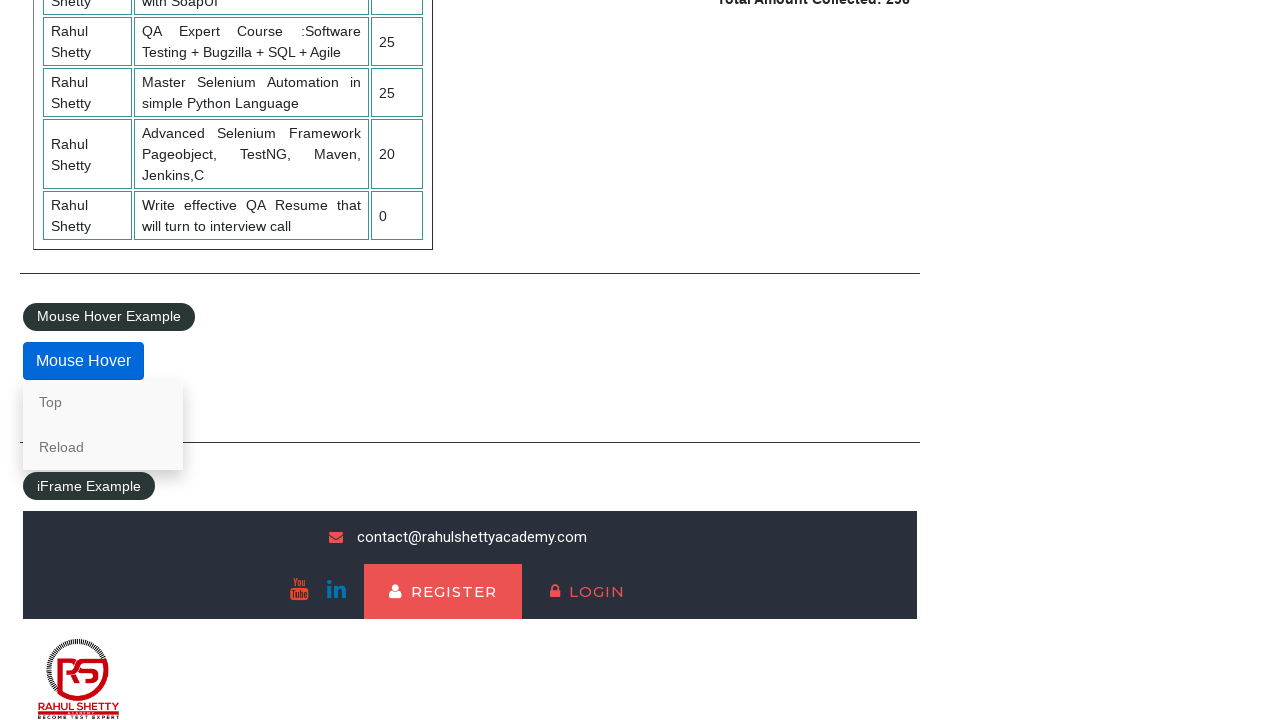

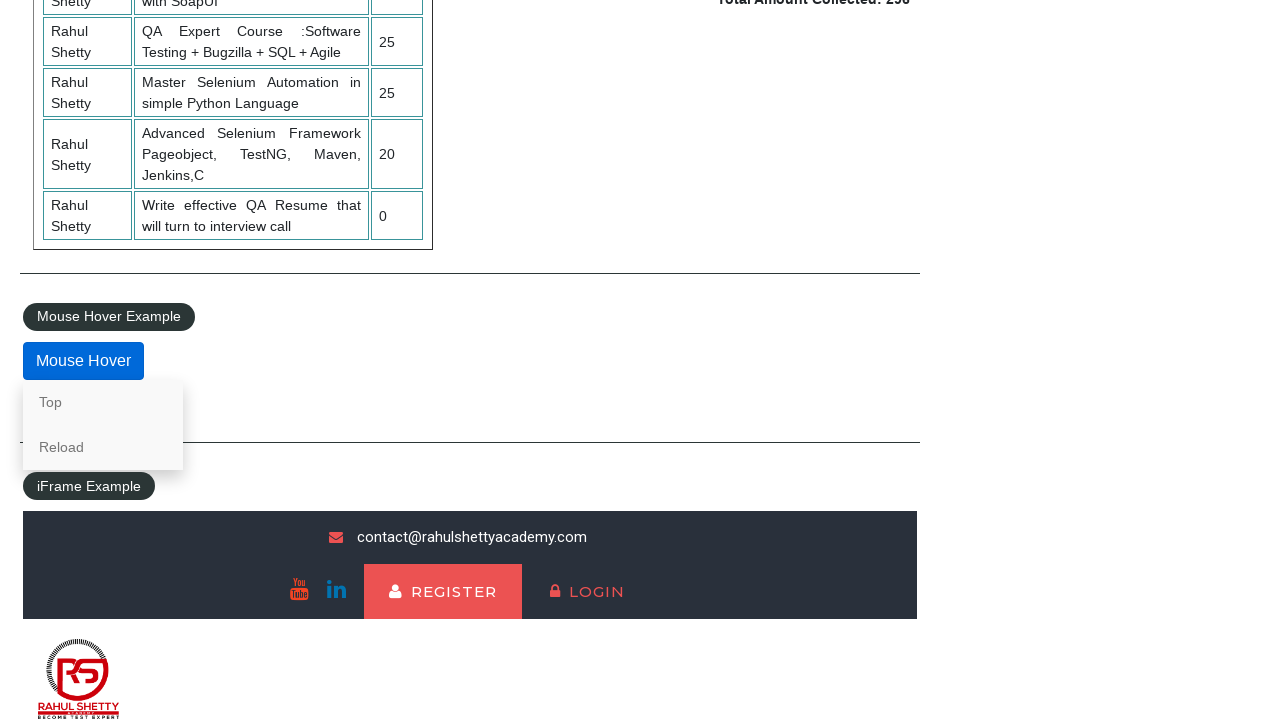